Tests iframe functionality by switching to an iframe containing a TinyMCE editor, verifying the default text is displayed, then switching back to the parent frame to verify the page heading is displayed.

Starting URL: https://practice.cydeo.com/iframe

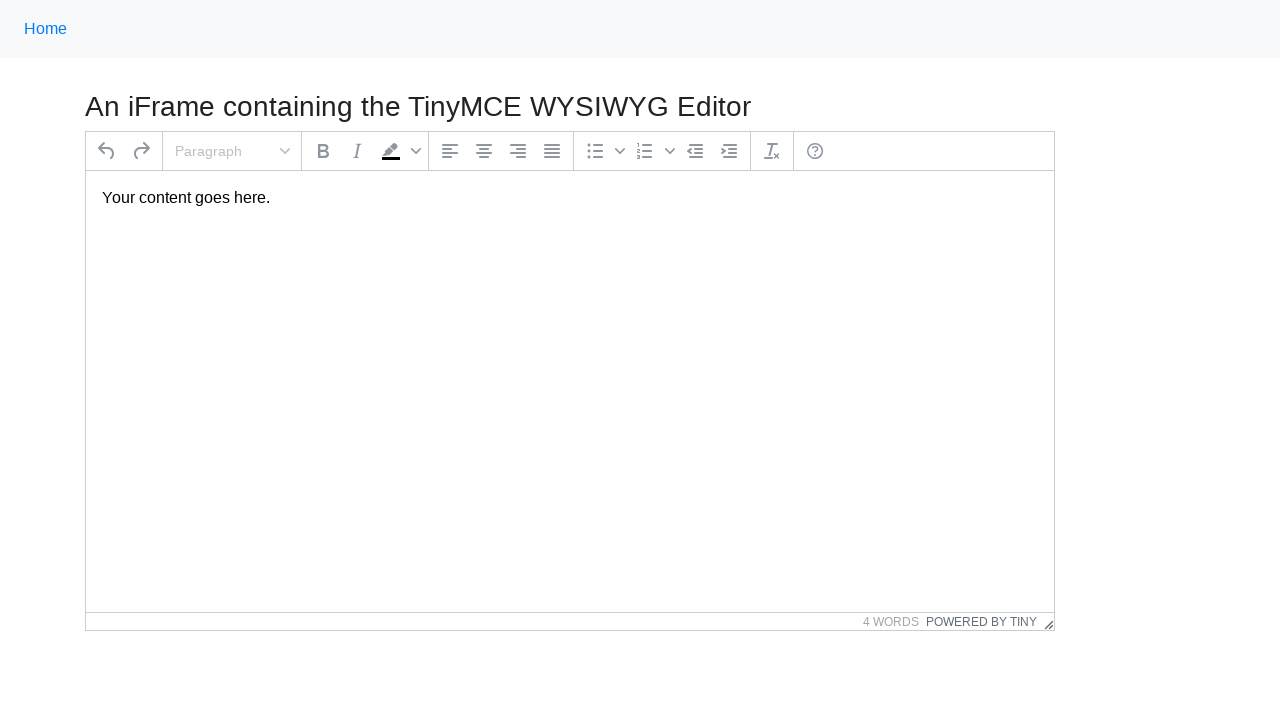

Clicked on the first menu item (Text Box)
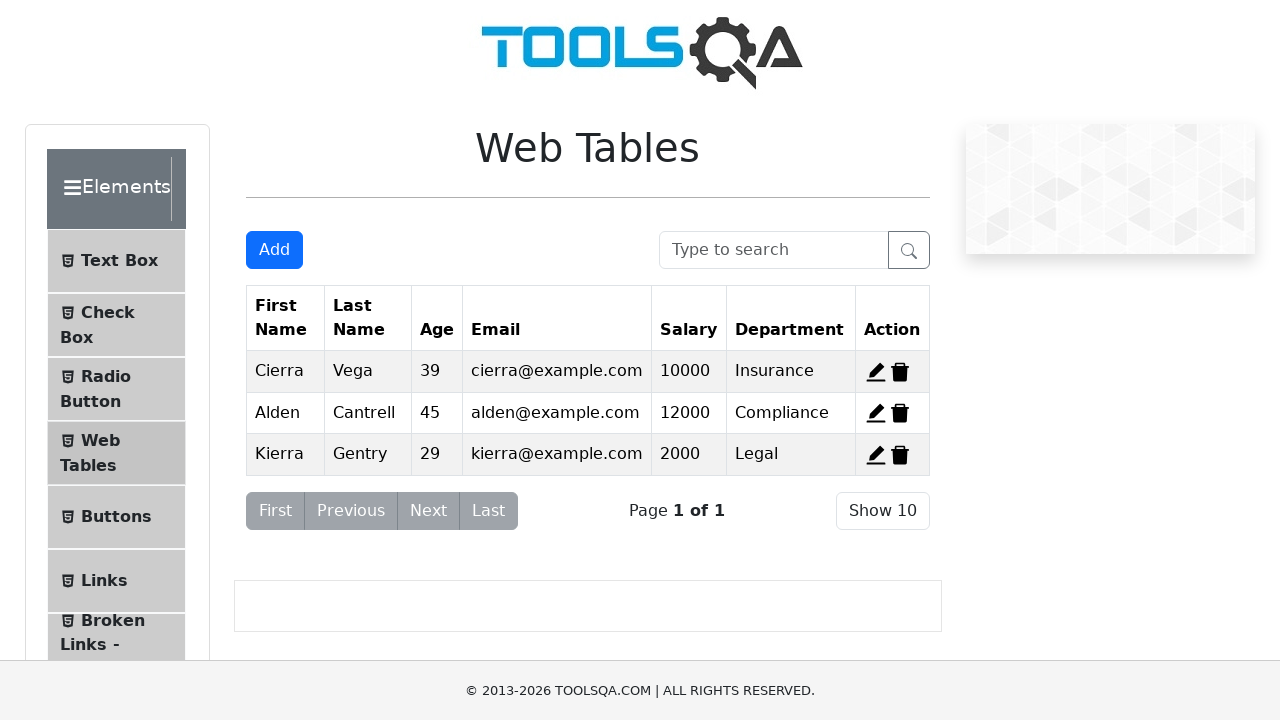

Verified URL contains 'text-box'
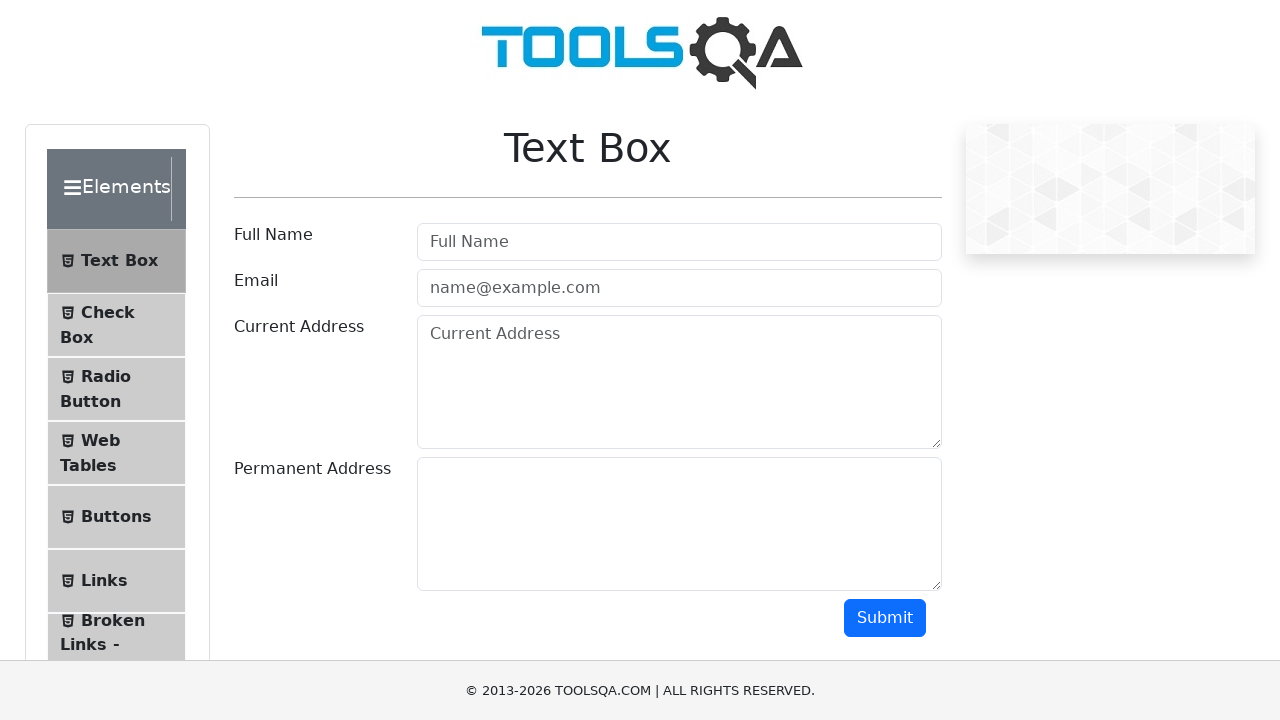

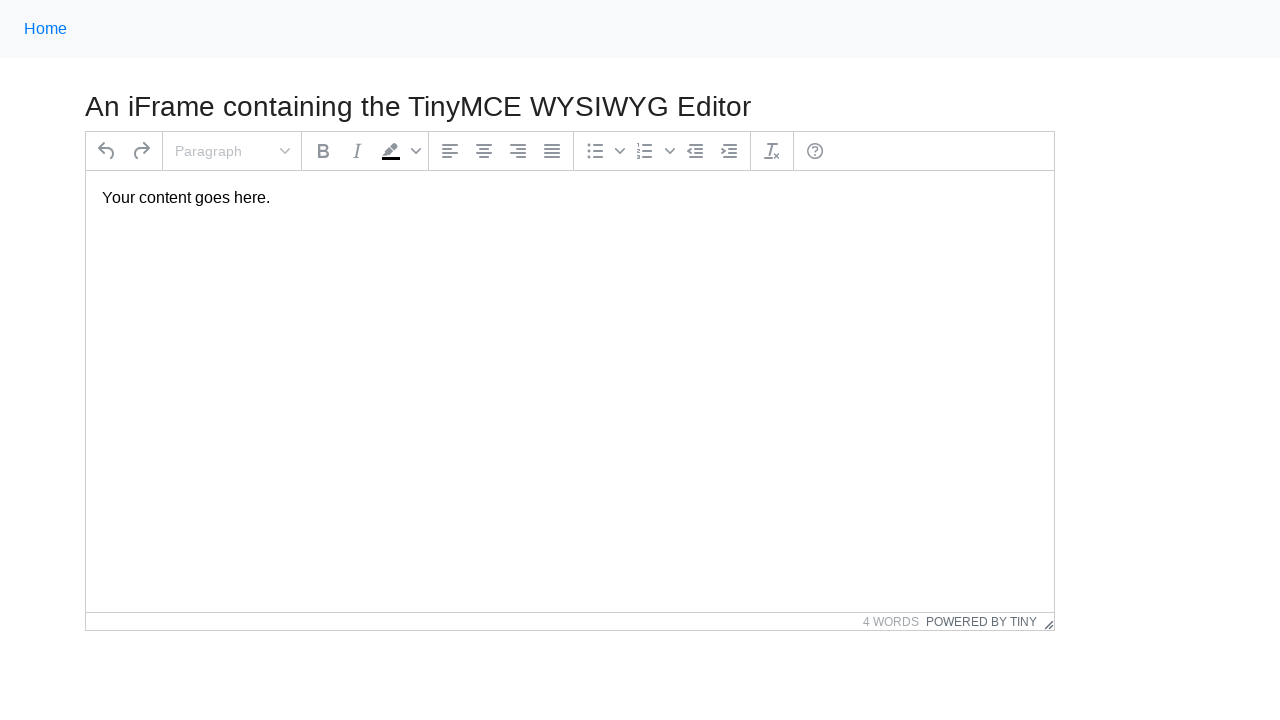